Tests checkbox functionality by clicking on two checkboxes if they are not already selected, then verifies both checkboxes are checked.

Starting URL: https://testcenter.techproeducation.com/index.php?page=checkboxes

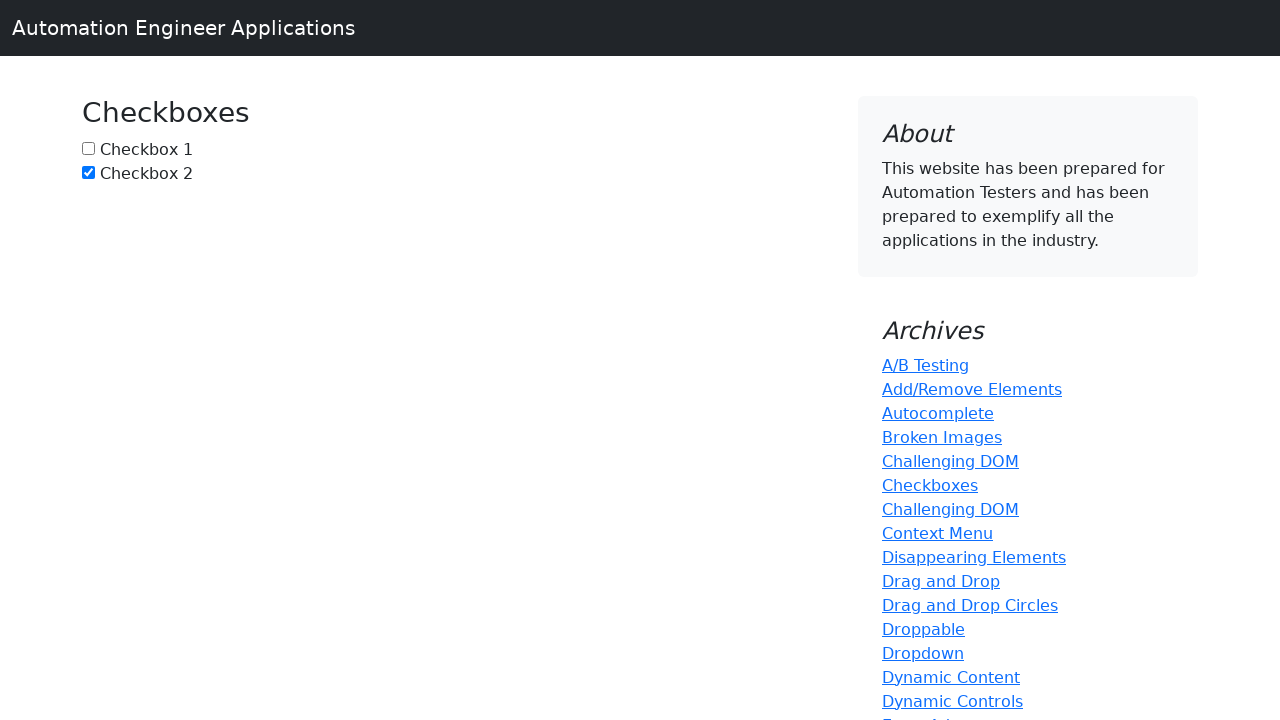

Located checkbox1 element with id 'box1'
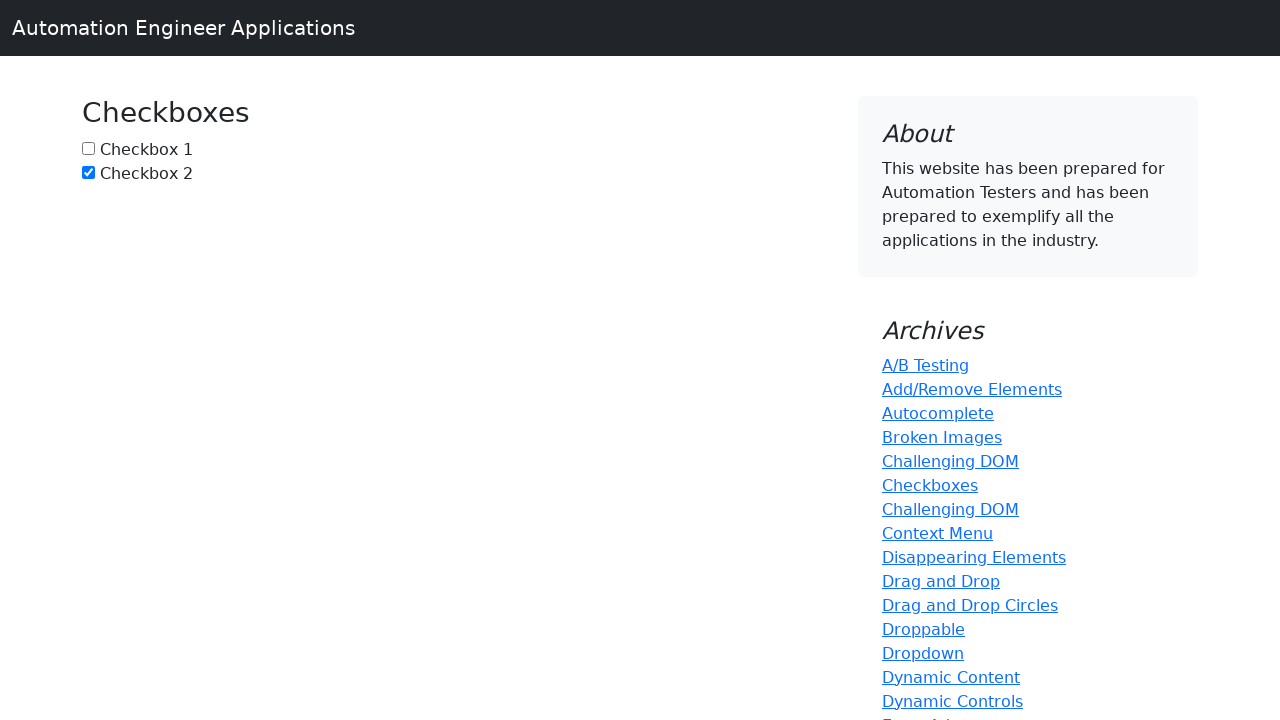

Checkbox1 is not checked, proceeding to click
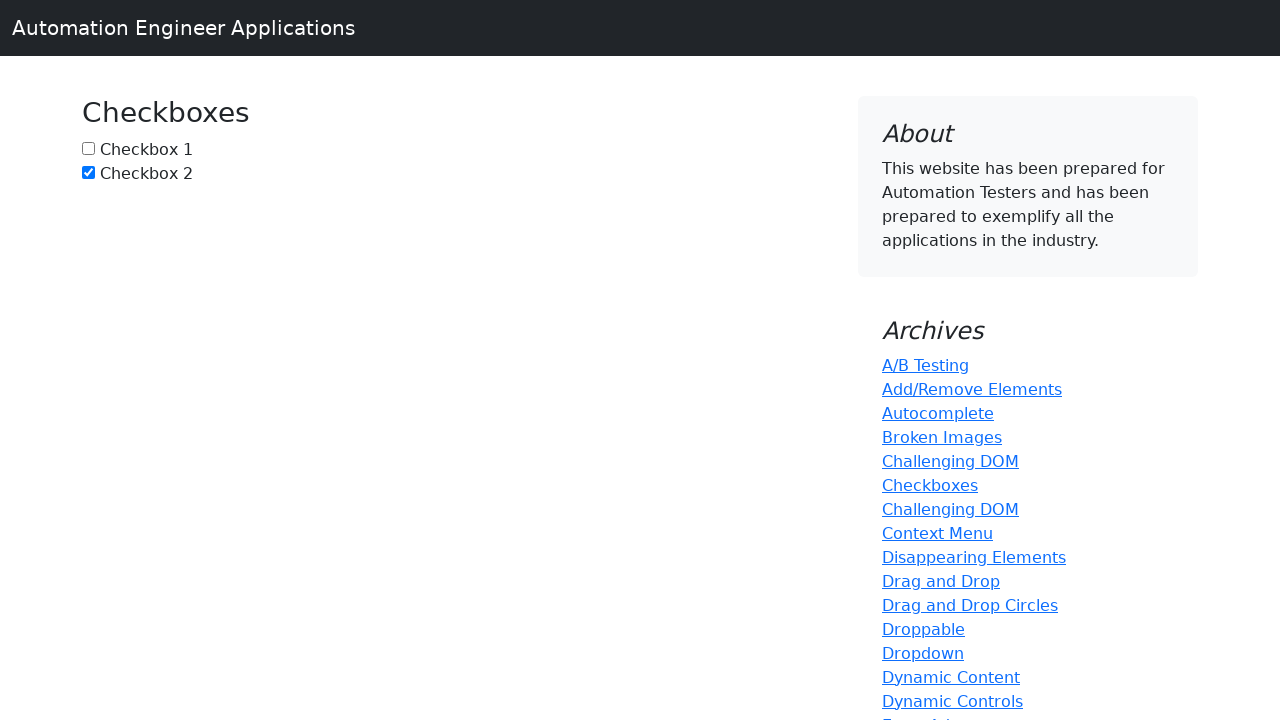

Clicked checkbox1 to select it at (88, 148) on #box1
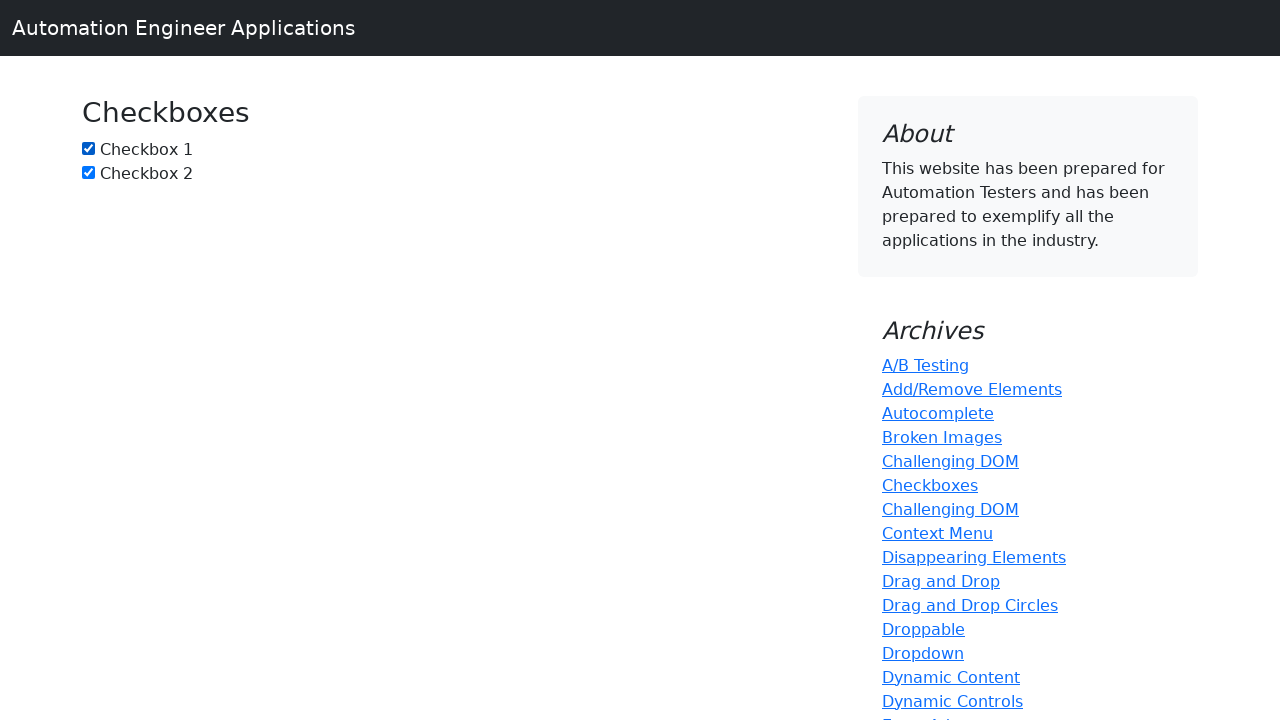

Located checkbox2 element with id 'box2'
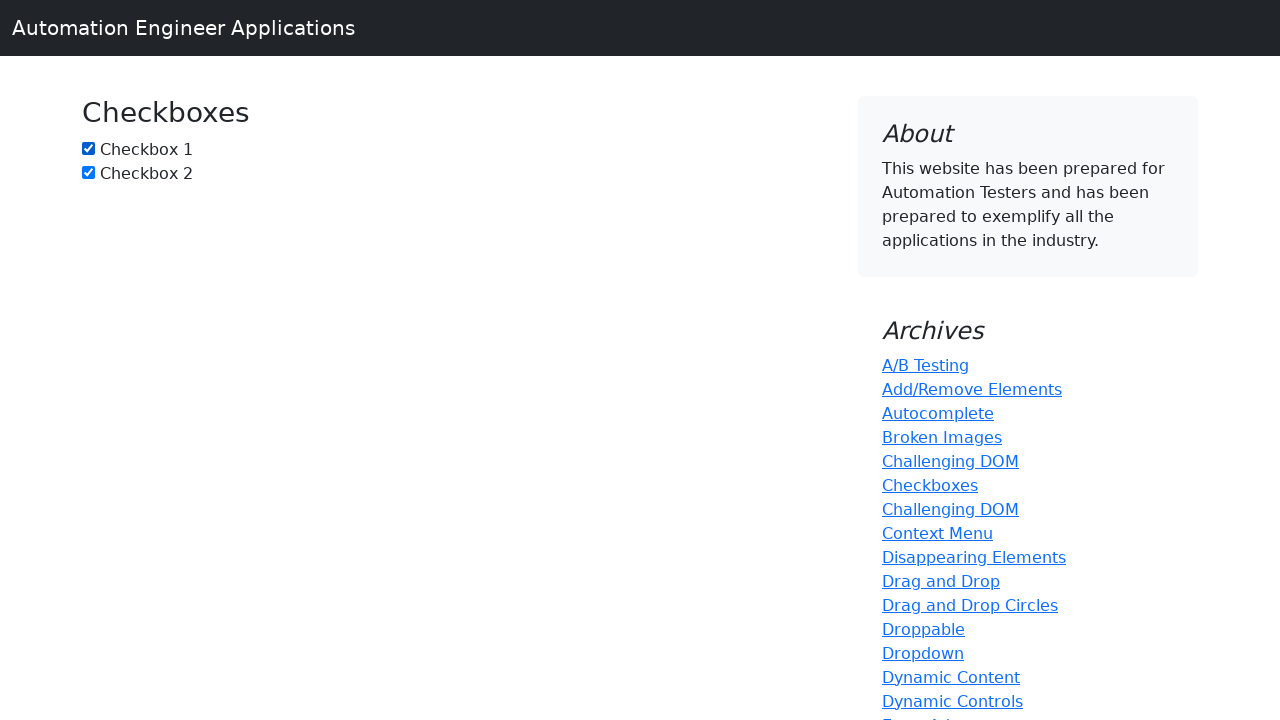

Checkbox2 is already checked
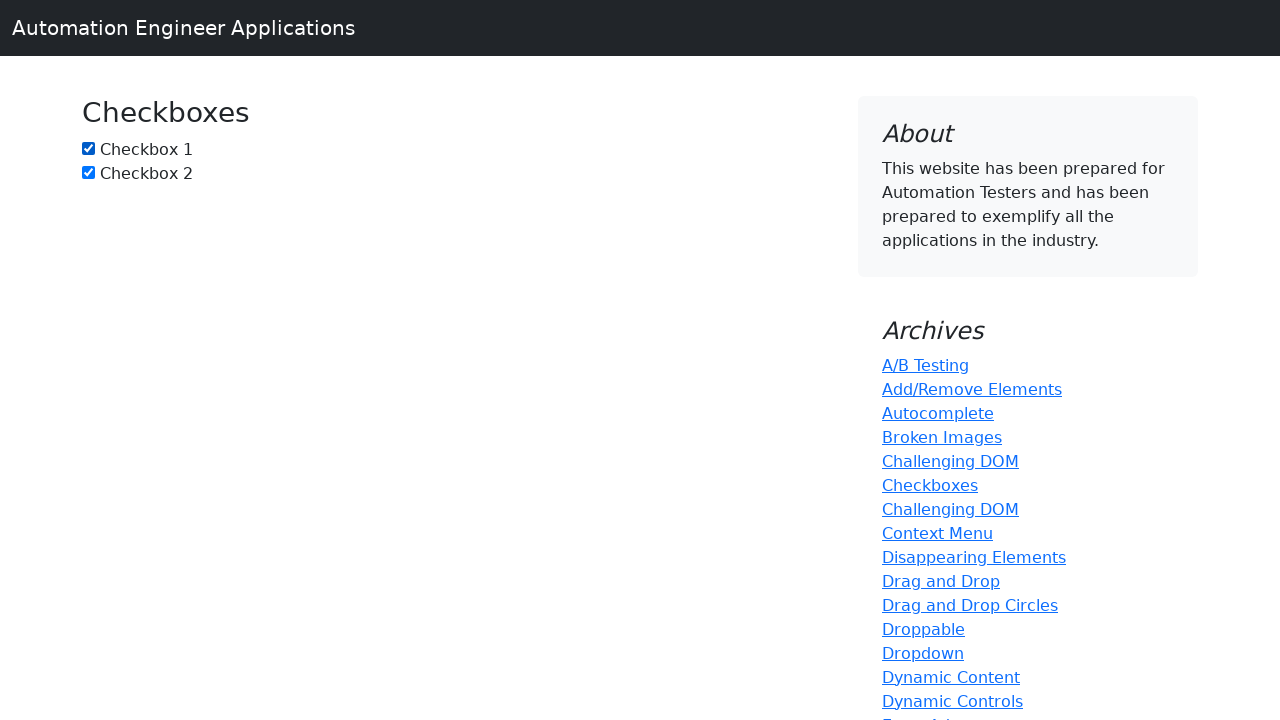

Verified checkbox1 is checked
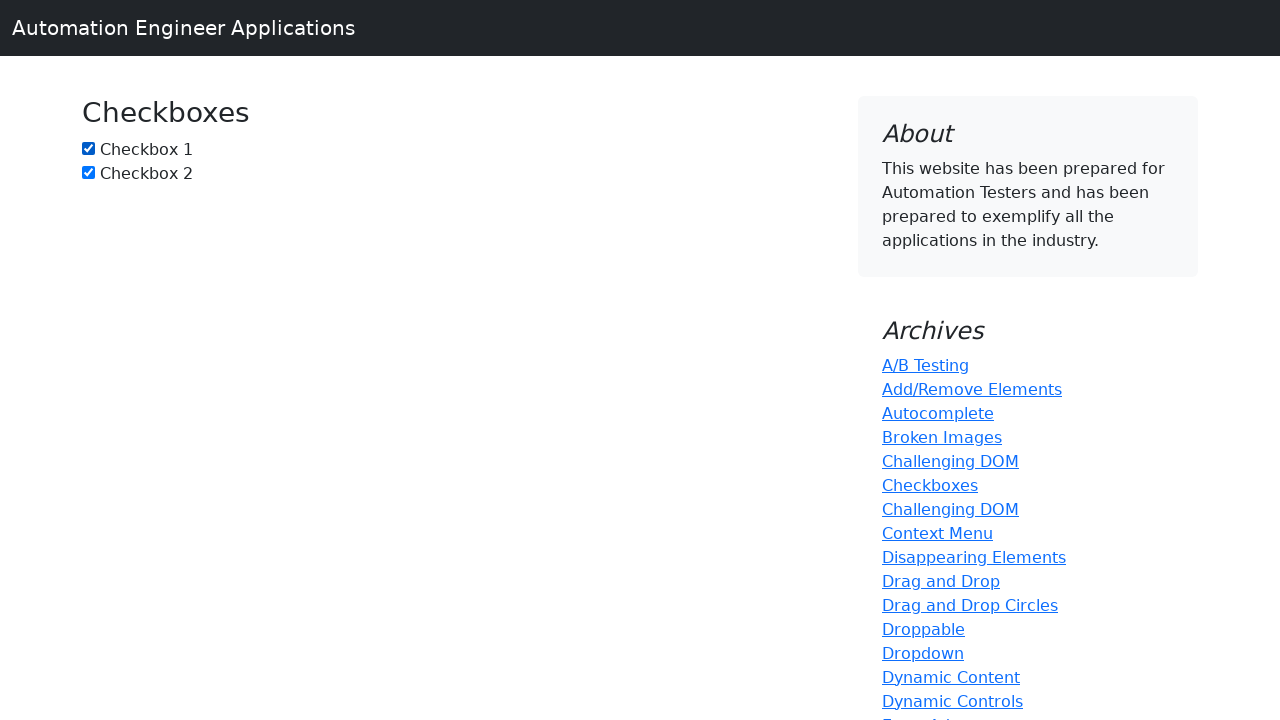

Verified checkbox2 is checked
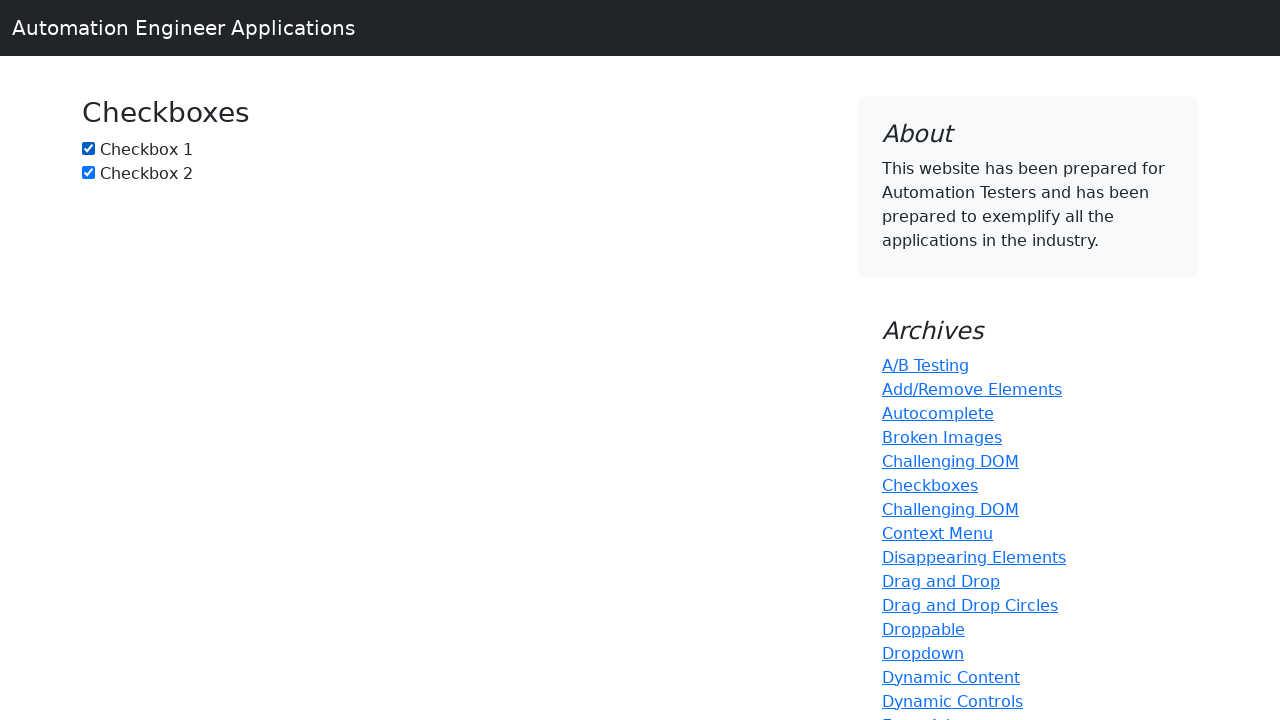

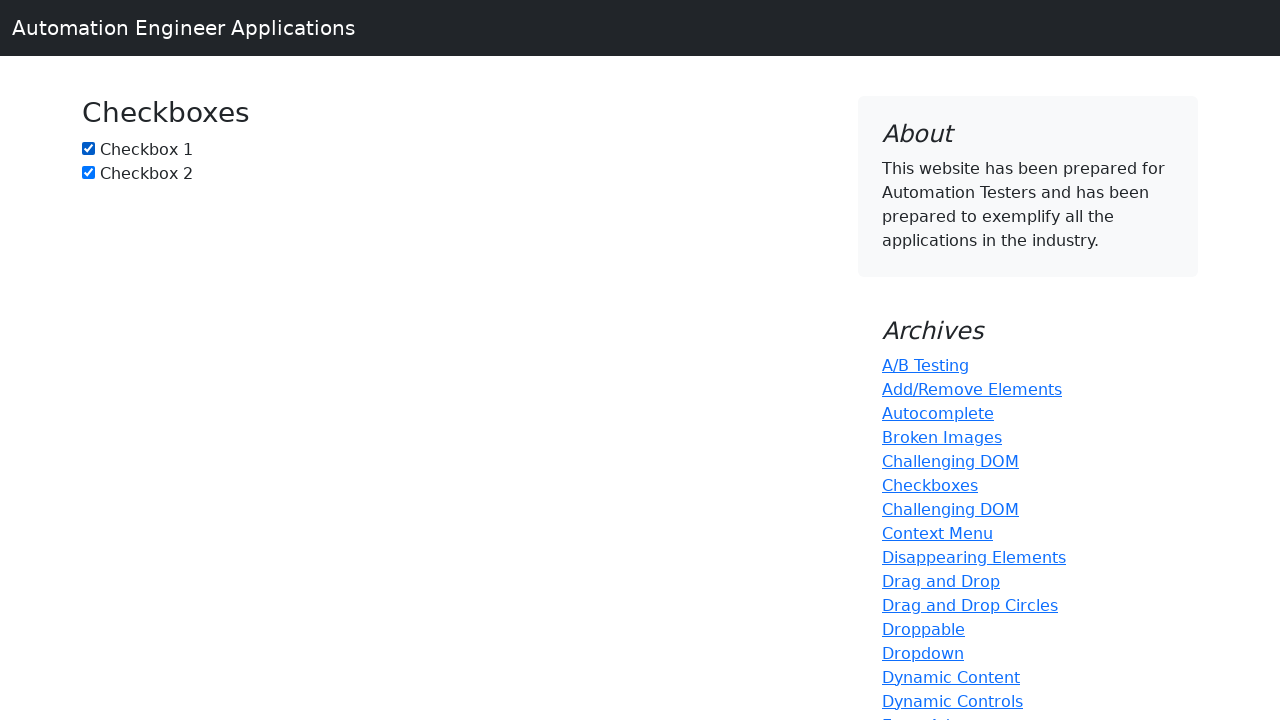